Tests focus functionality by clicking on a focus element and verifying the associated label changes style to orange

Starting URL: https://example.cypress.io/commands/actions

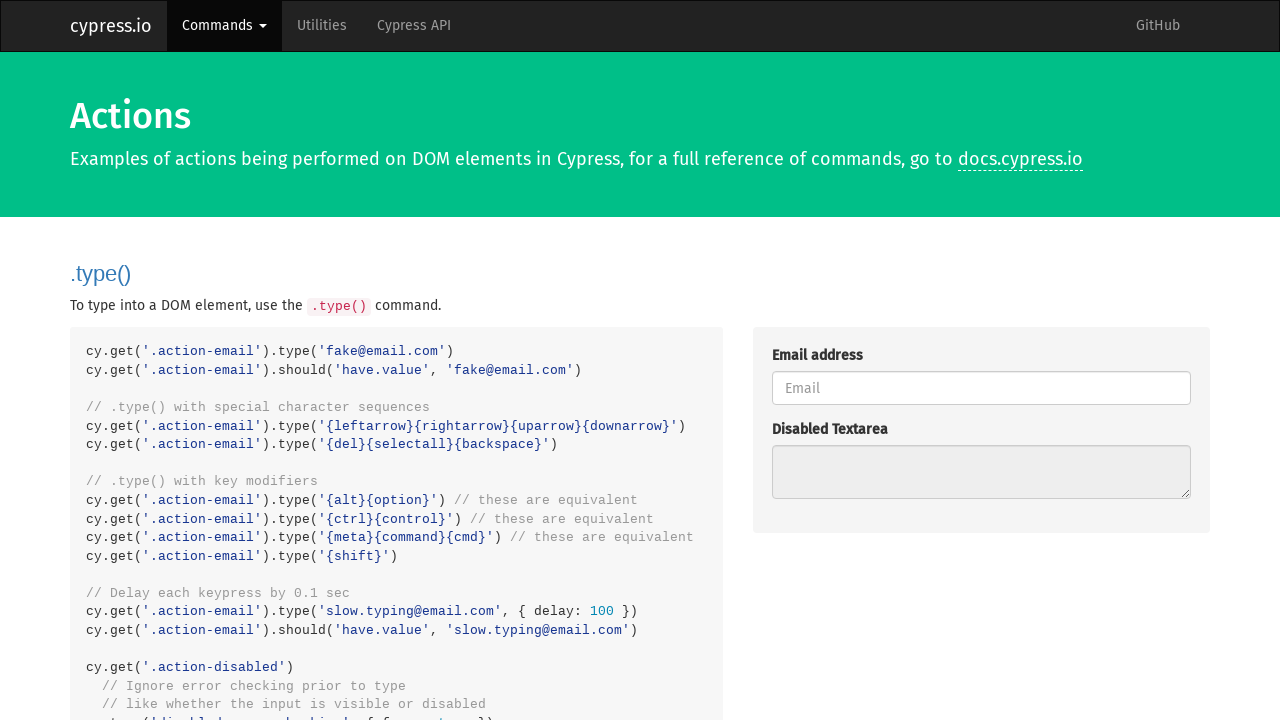

Clicked on the focus element at (981, 361) on .action-focus
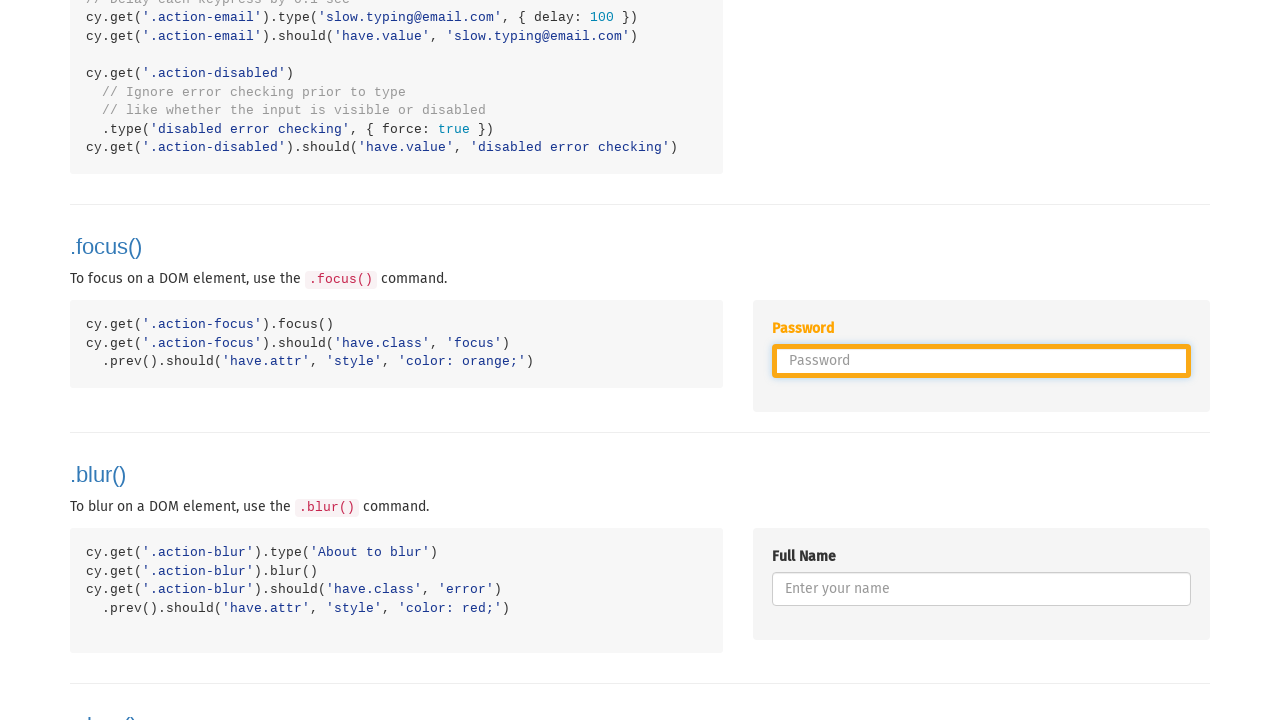

Located the password label element
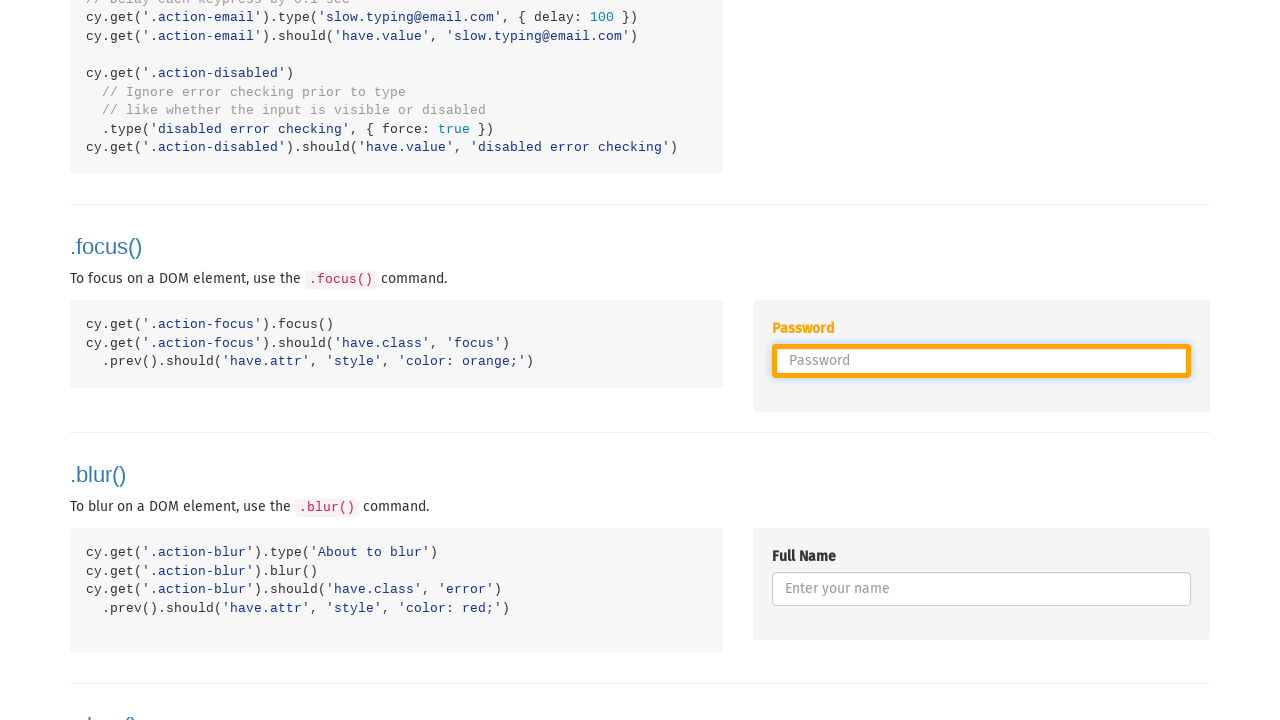

Retrieved the style attribute from the label
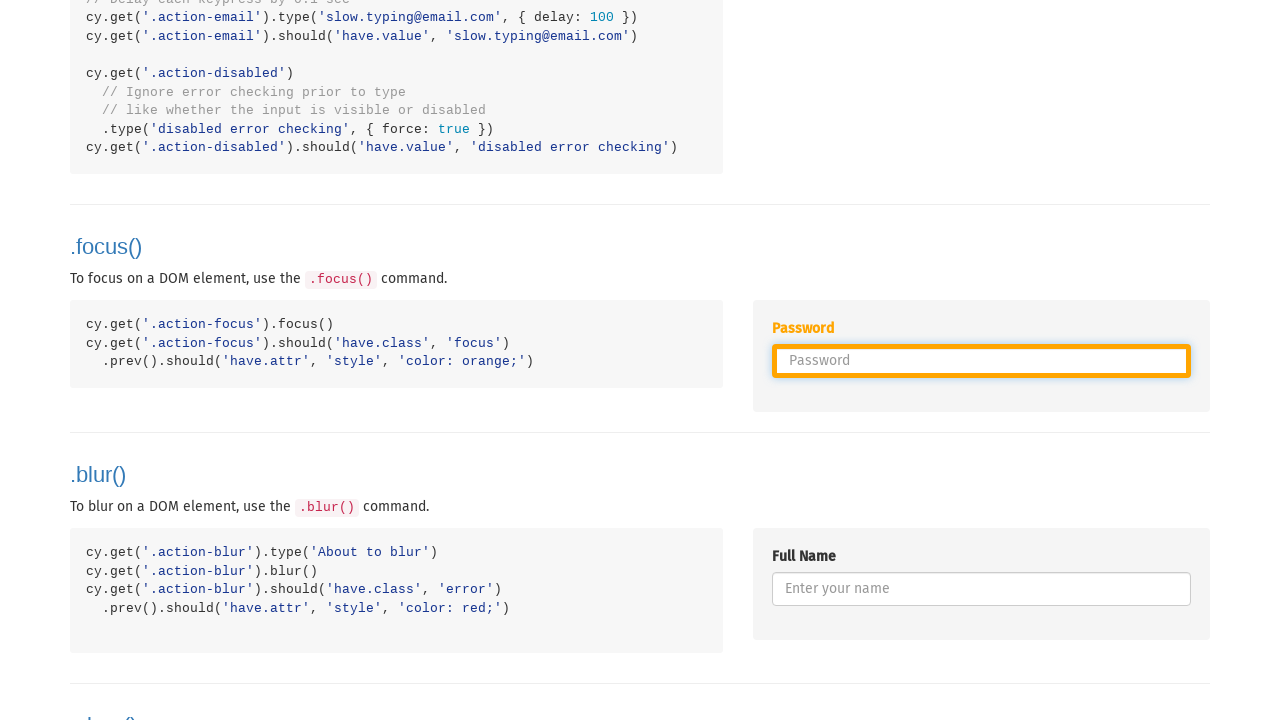

Verified that the label style contains 'color: orange'
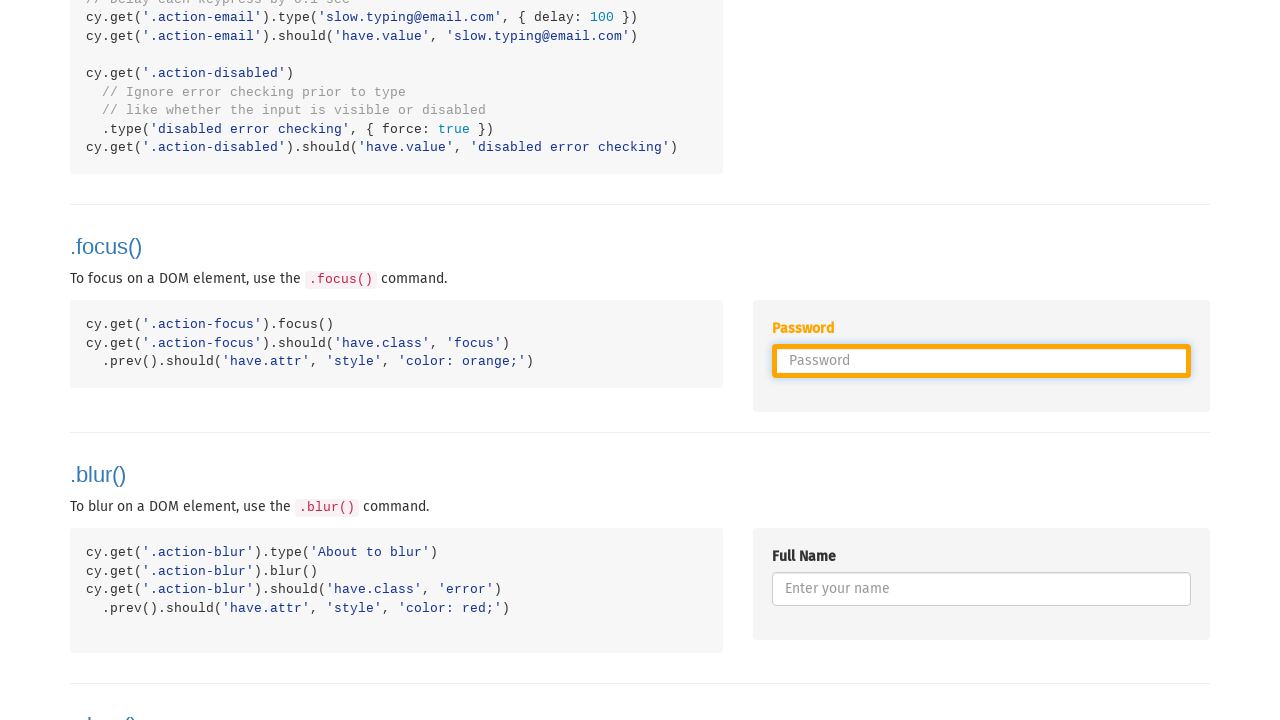

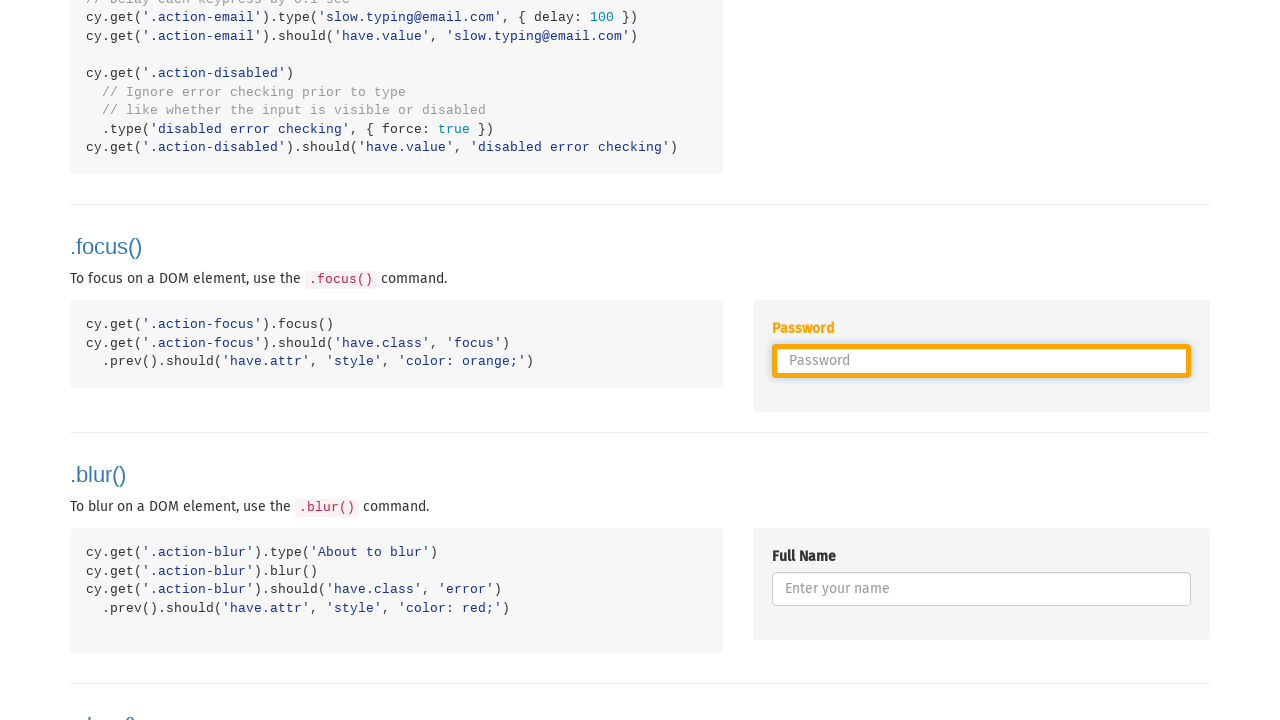